Tests navigation to a product category and verifies the Add to Cart button is displayed

Starting URL: https://www.demoblaze.com

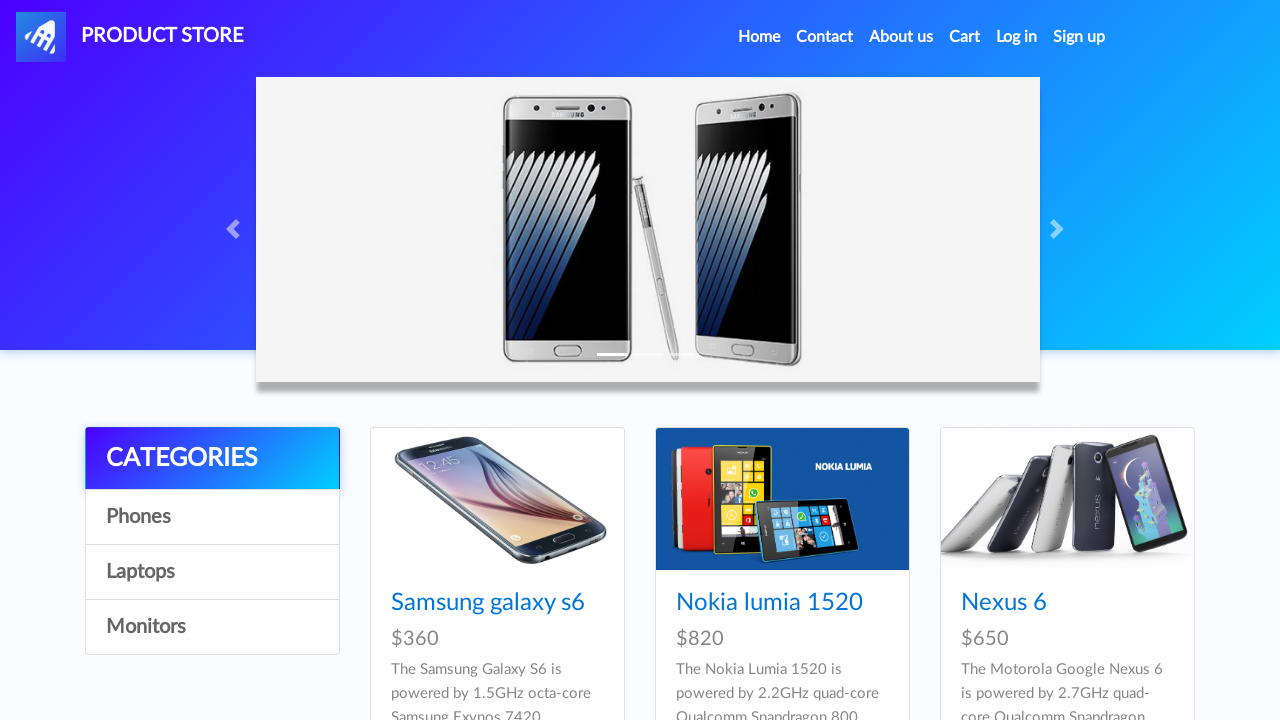

Clicked on Monitors category (4th item in list) at (212, 627) on xpath=//div[@class='list-group']/a[4]
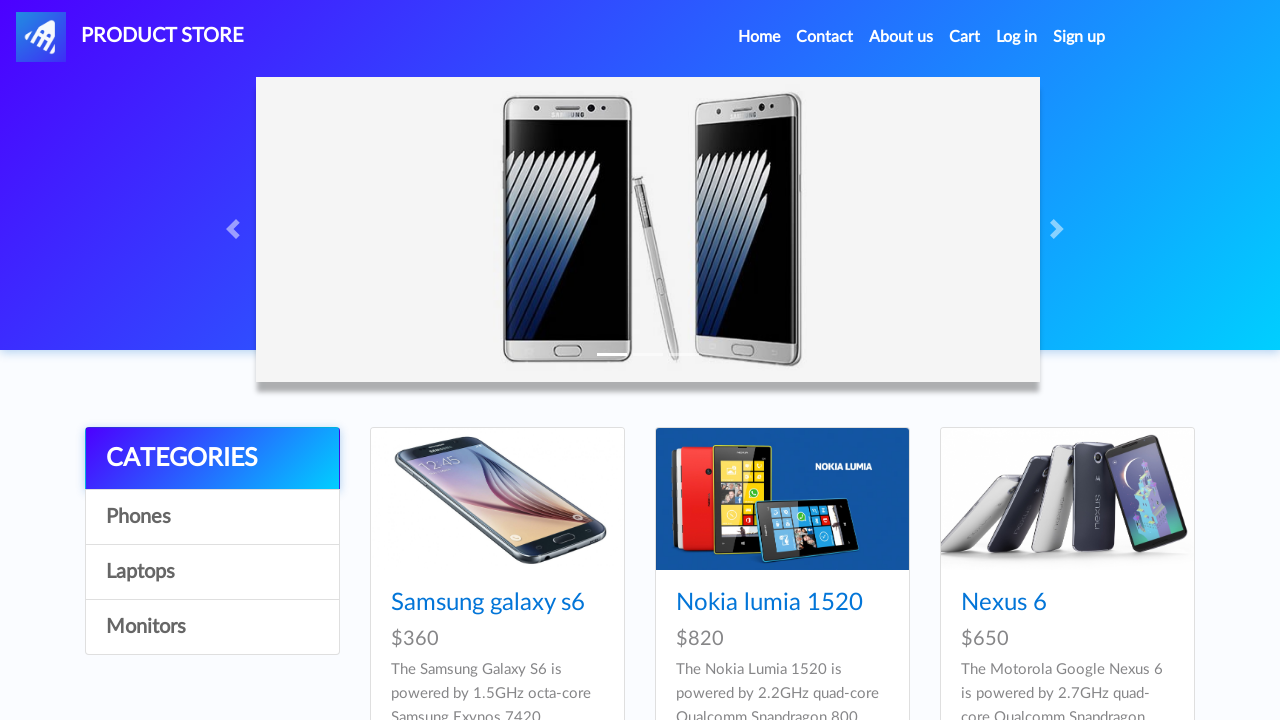

Product selector loaded in Monitors category
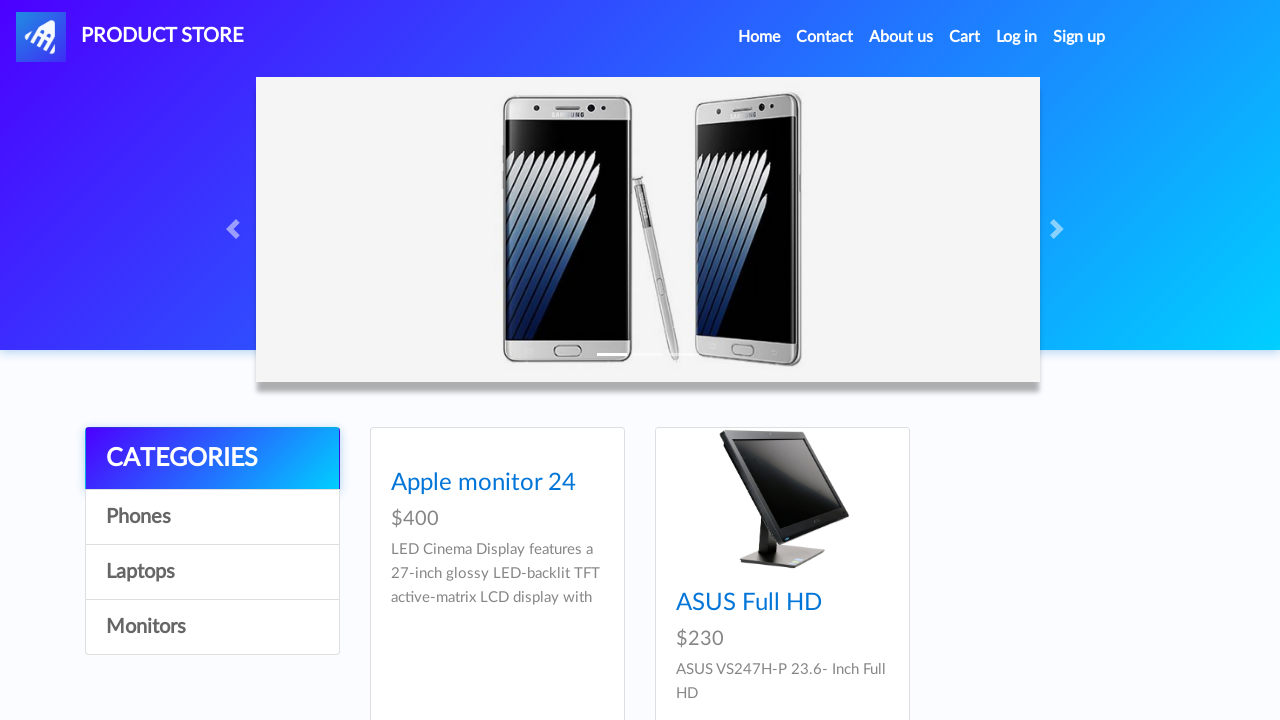

Clicked on product with idp_=10 at (484, 603) on xpath=//div[@class='card-block']/h4[1]/a[@href='prod.html?idp_=10']
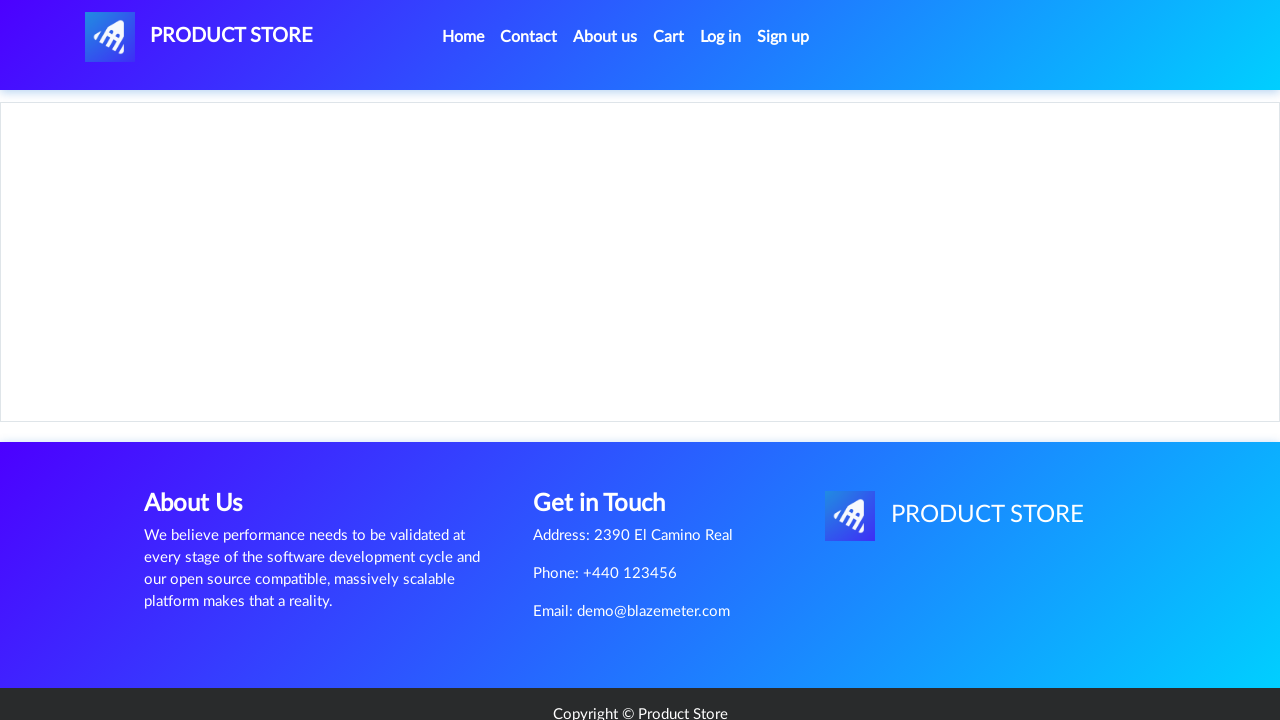

Verified Add to Cart button is displayed on product page
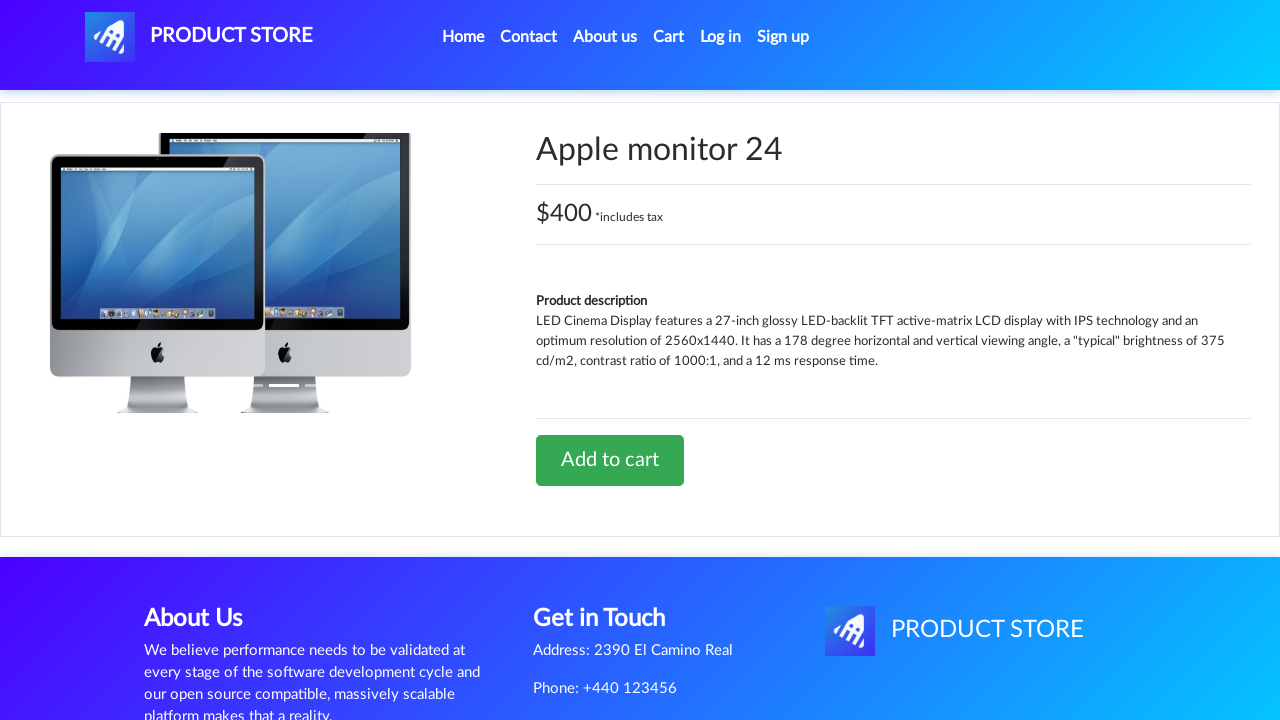

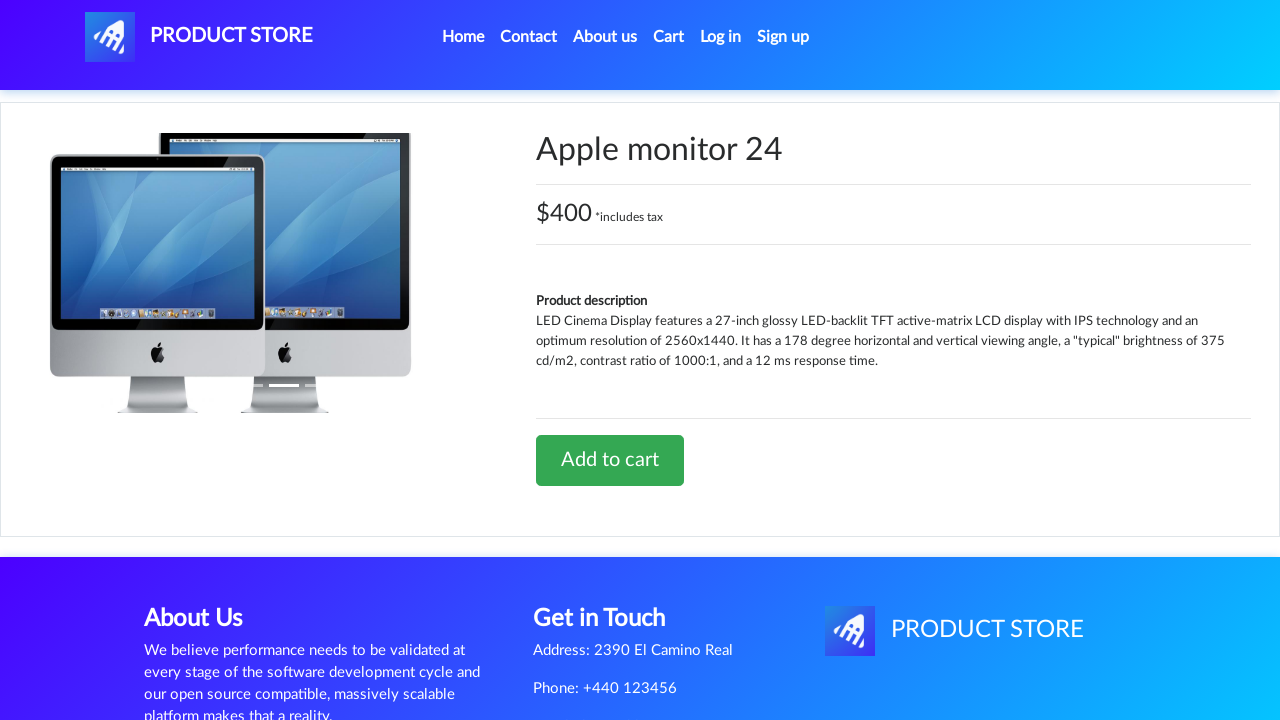